Tests prompt dialog by entering a username and accepting

Starting URL: https://demoqa.com/alerts

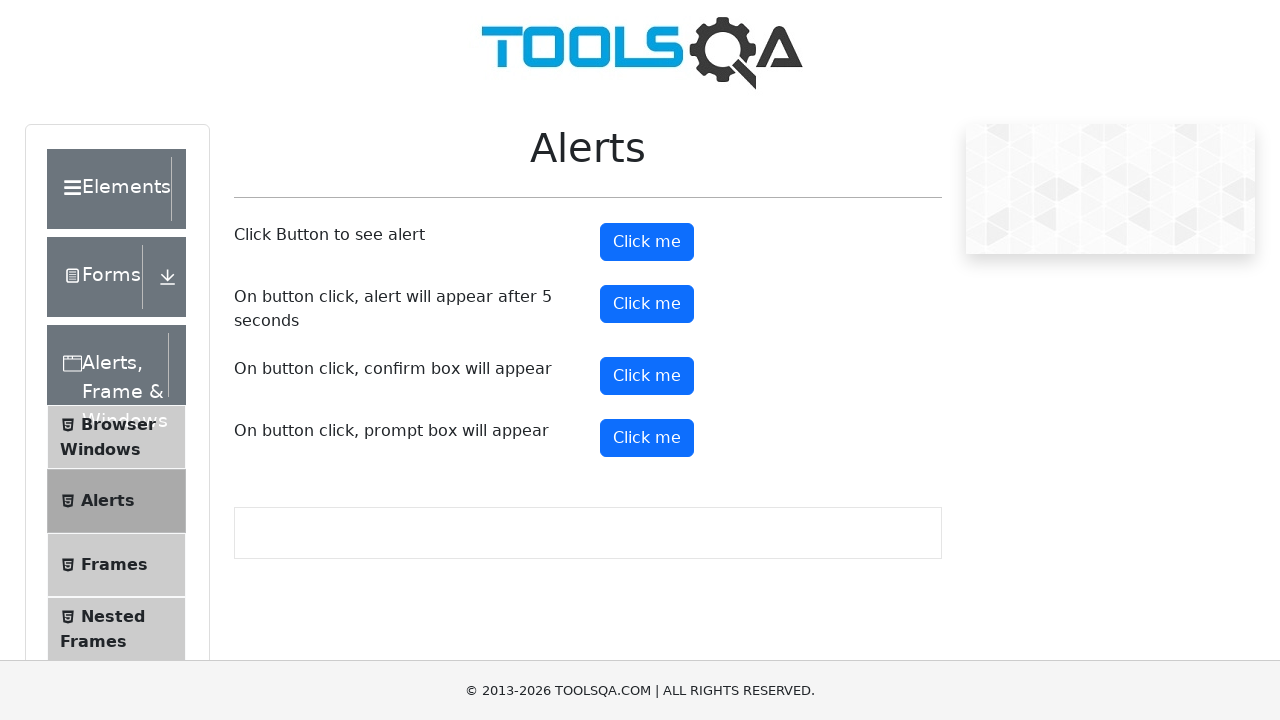

Set up dialog handler to accept prompt with username 'TestUser123'
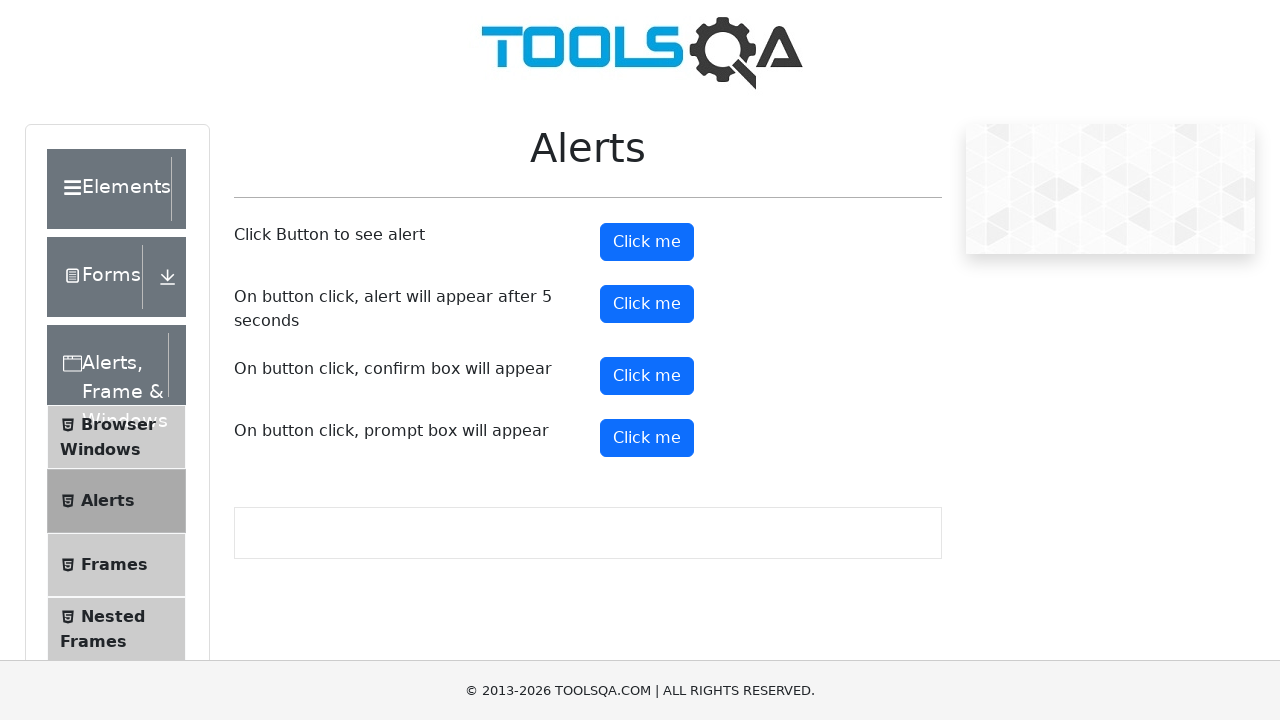

Clicked prompt button to trigger dialog at (647, 438) on #promtButton
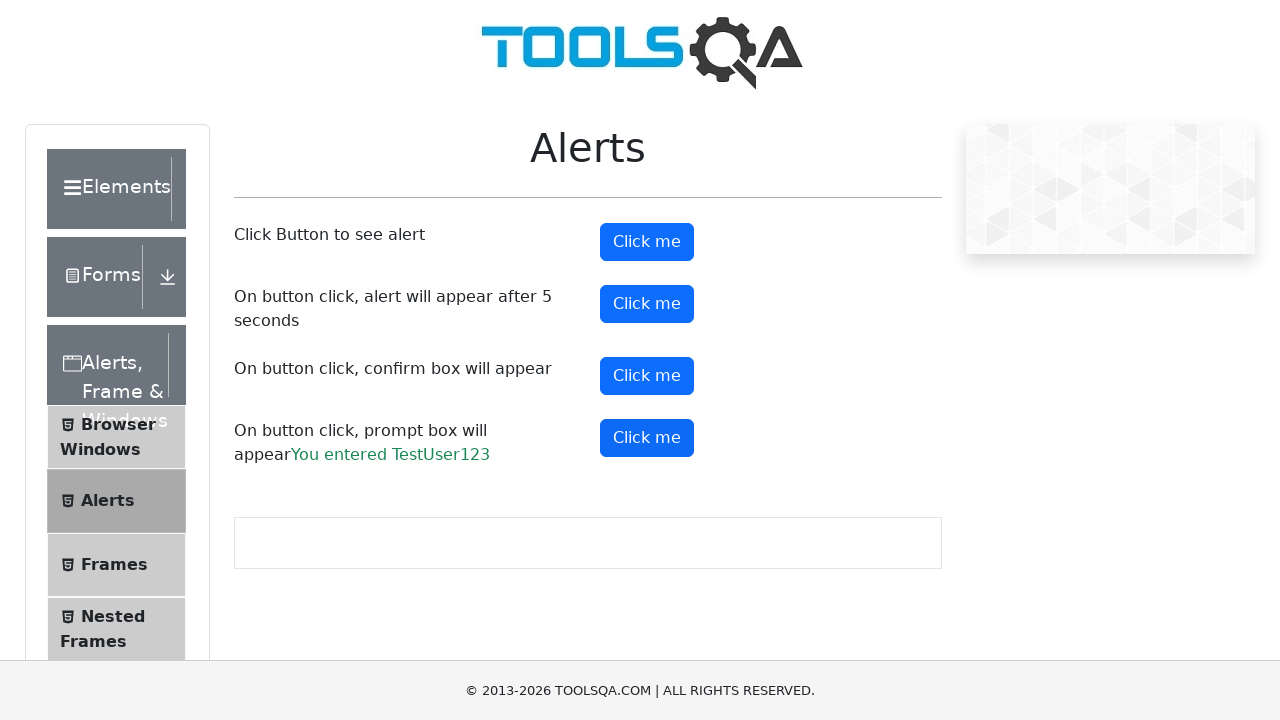

Prompt result text appeared on page after accepting dialog
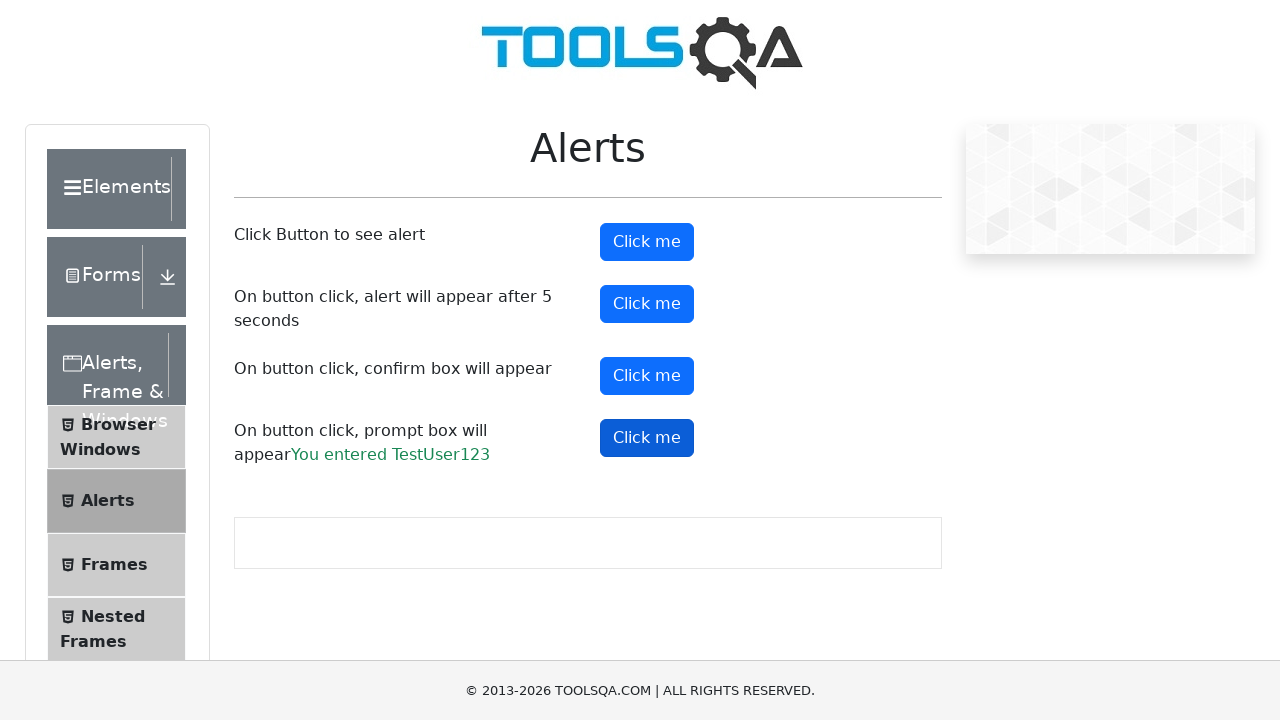

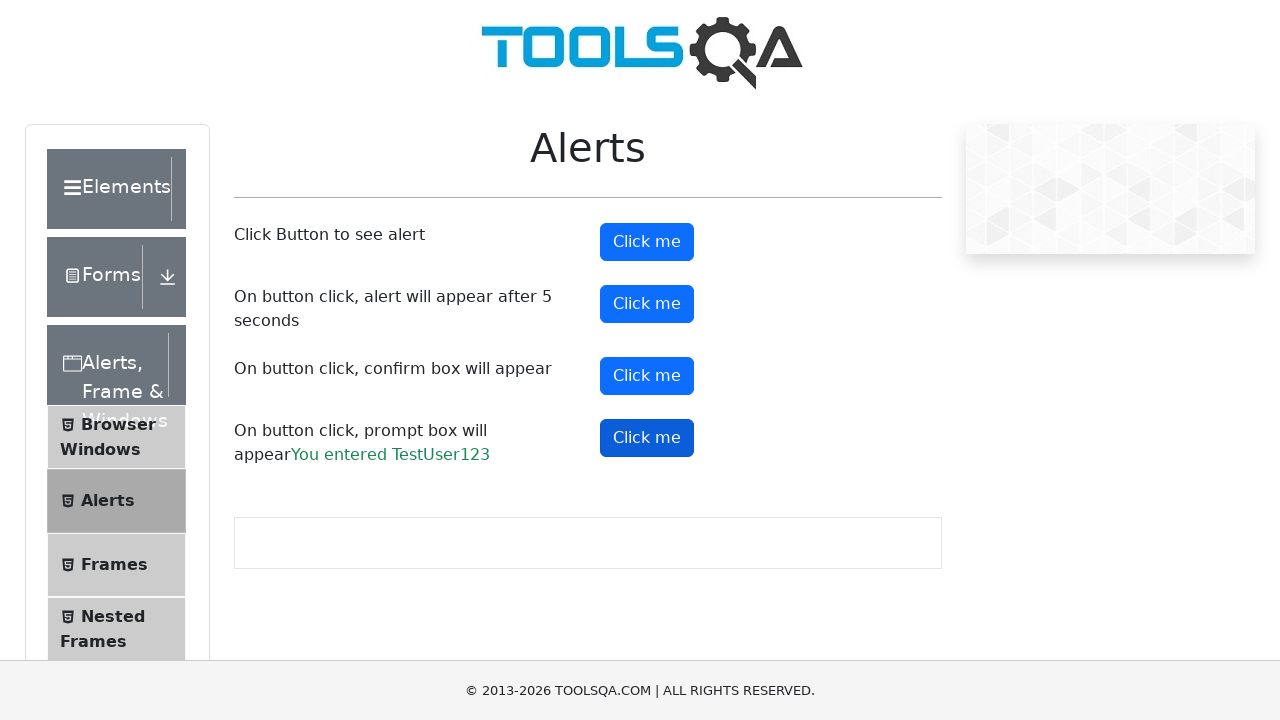